Navigates to Selenium test inputs page and retrieves the value attribute of the email input element

Starting URL: https://www.selenium.dev/selenium/web/inputs.html

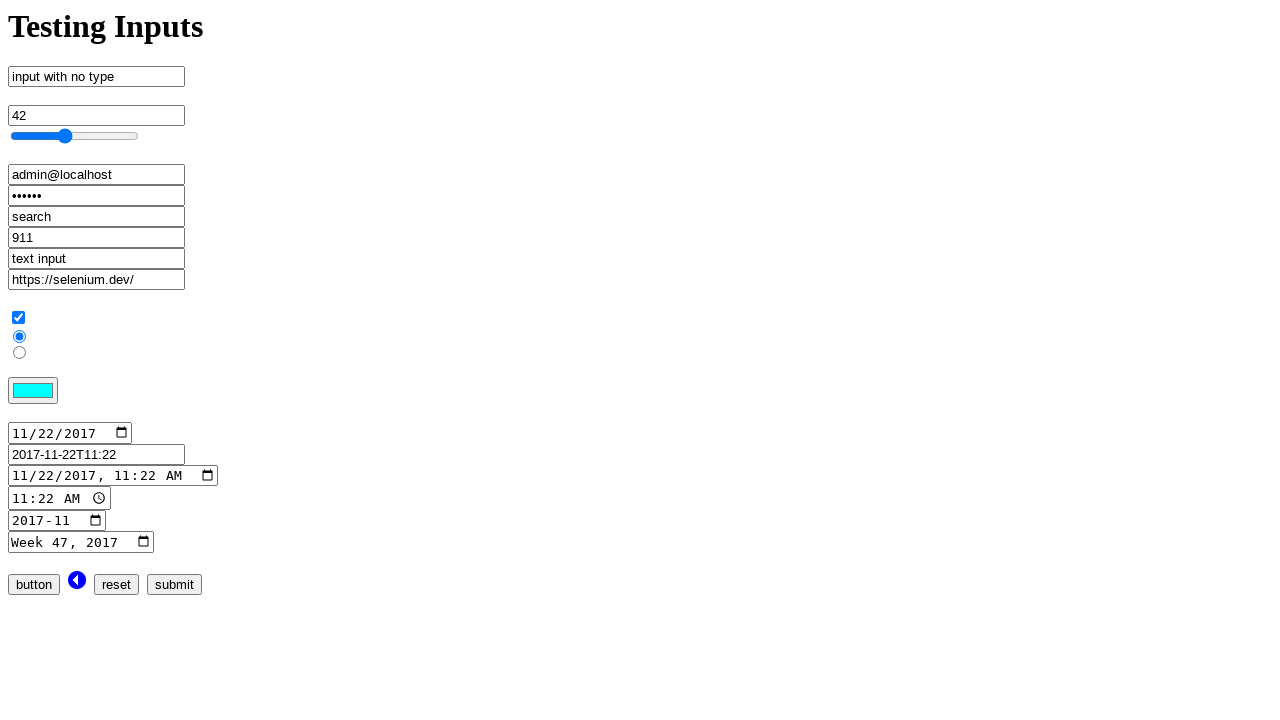

Email input element loaded and ready
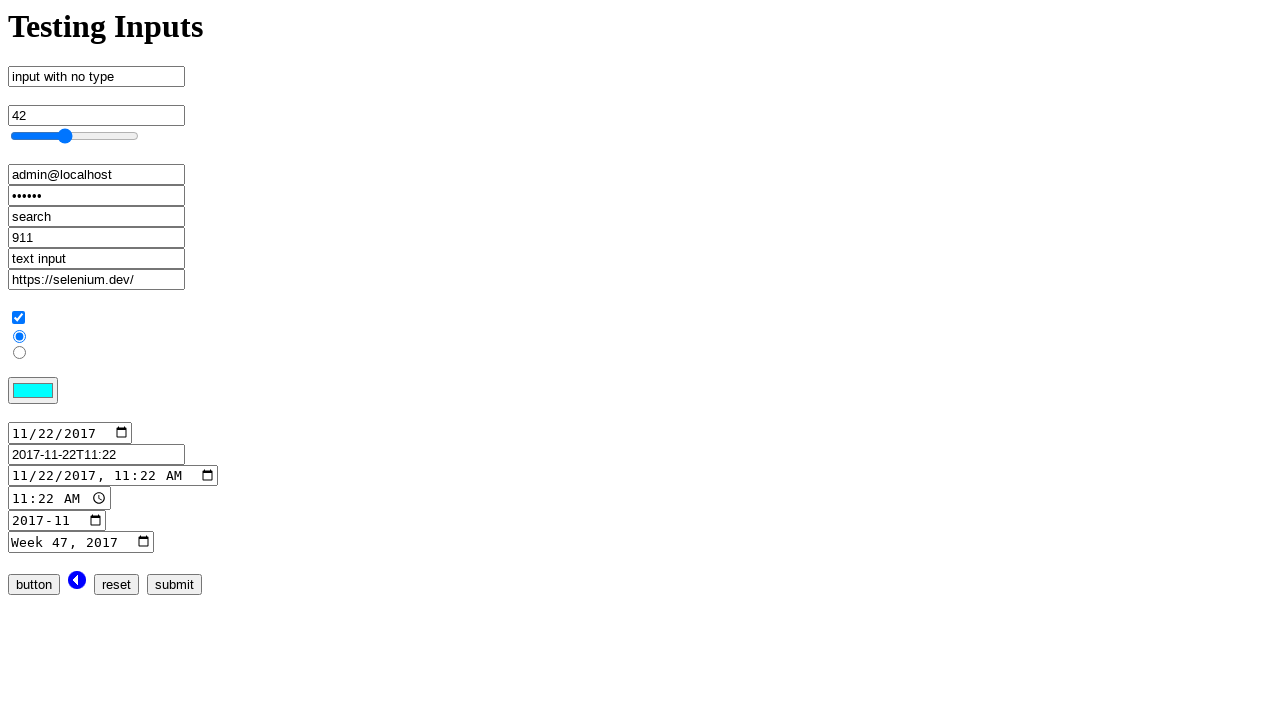

Retrieved value attribute from email input element
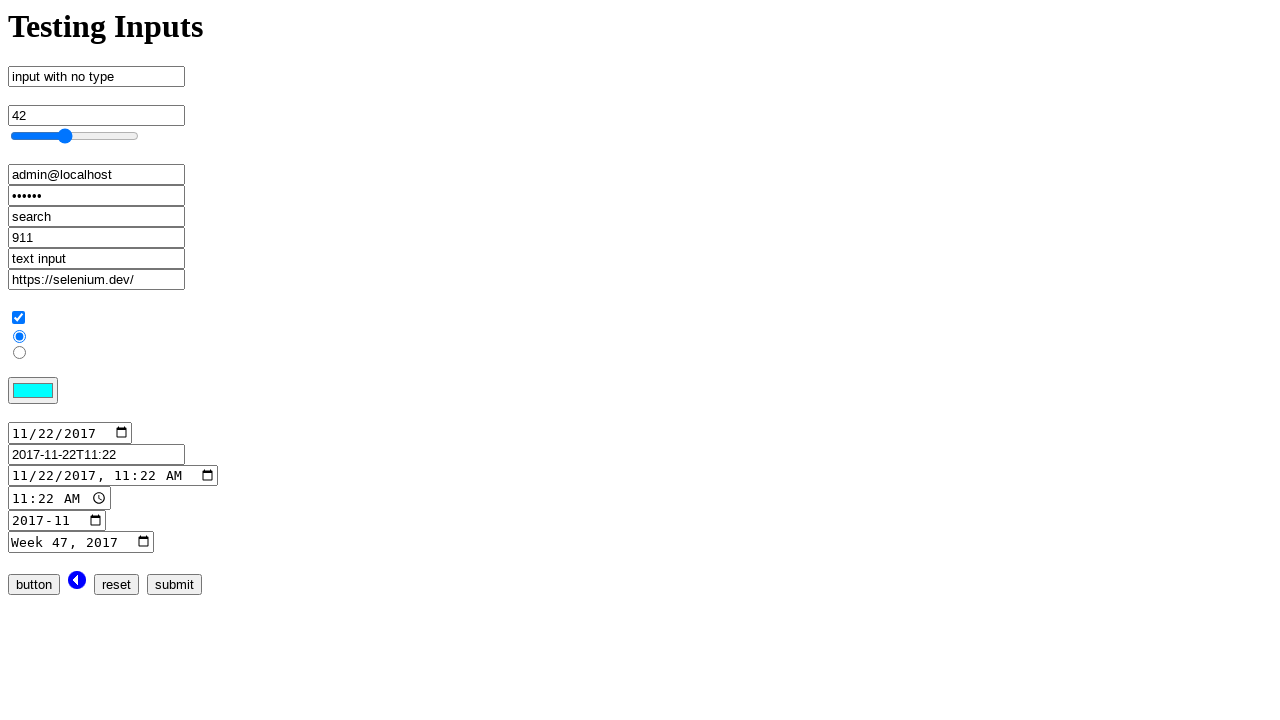

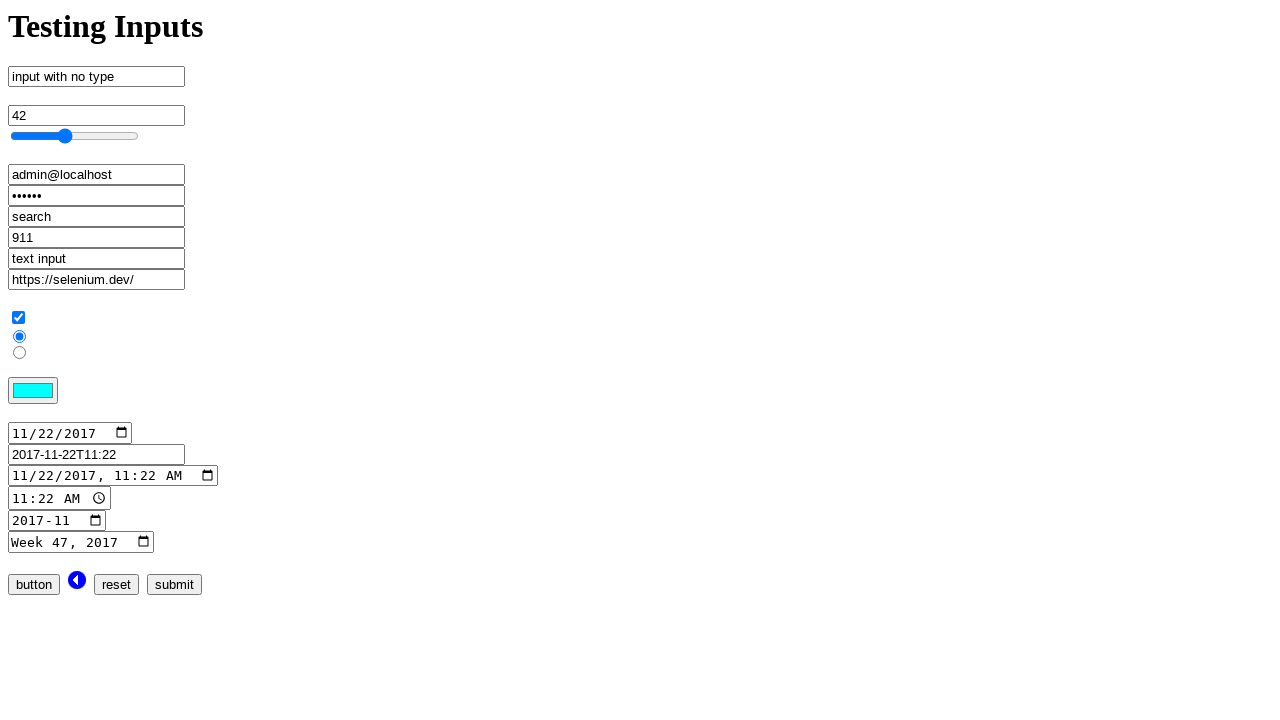